Tests various mouse click actions including double-click, right-click, and normal clicks on interactive elements

Starting URL: https://skill-test.net/mouse-double-click

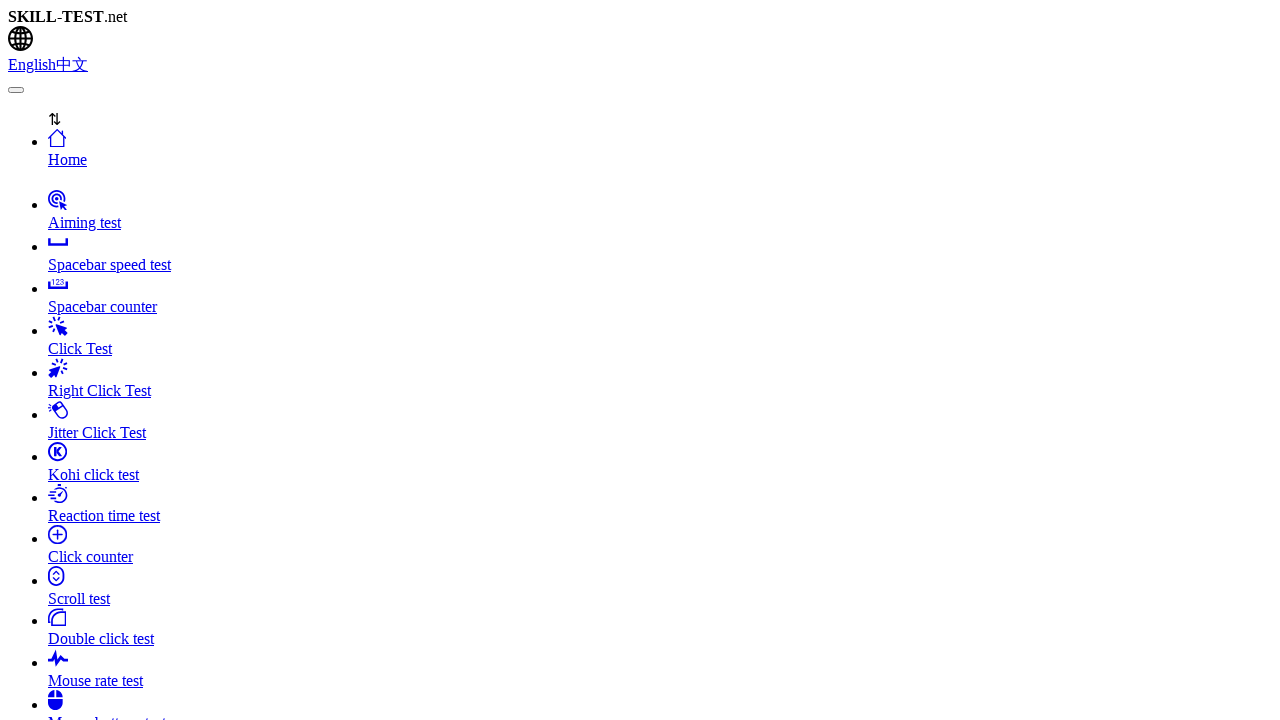

Double-clicked on the Click box at (640, 360) on #clicker
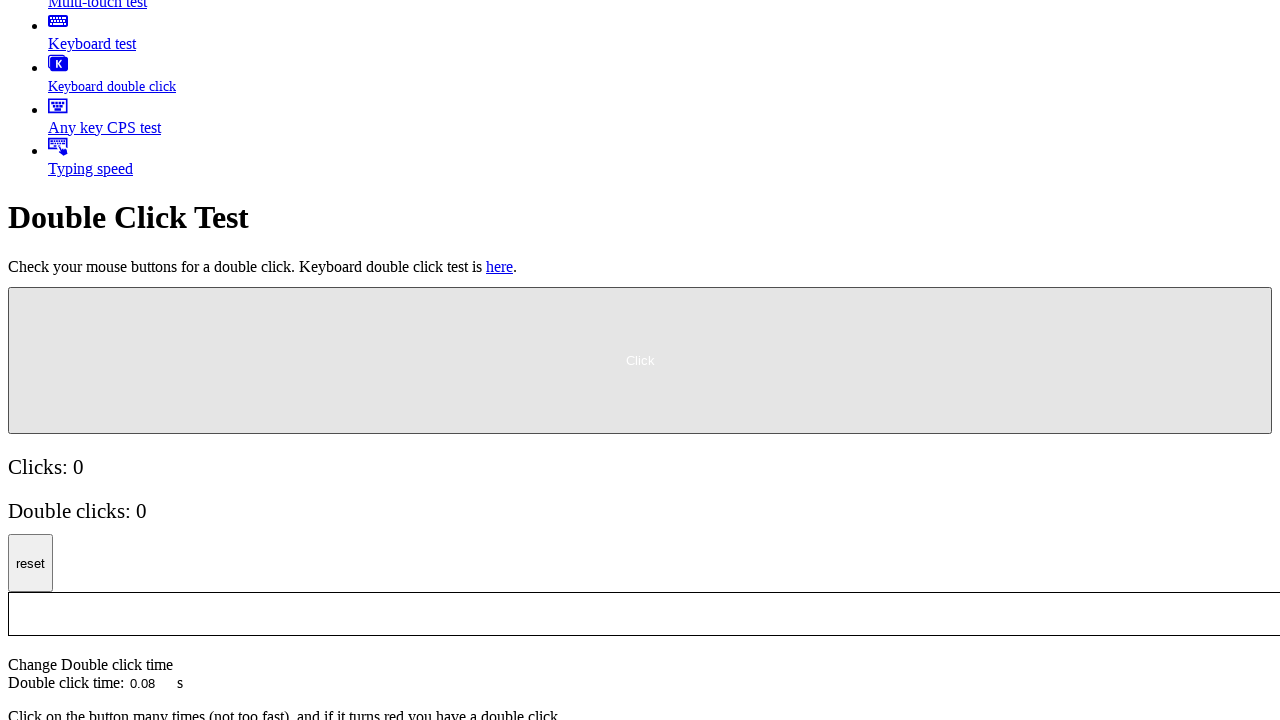

Clicked on the Click box with offset position (5, 6) at (15, 295) on #clicker
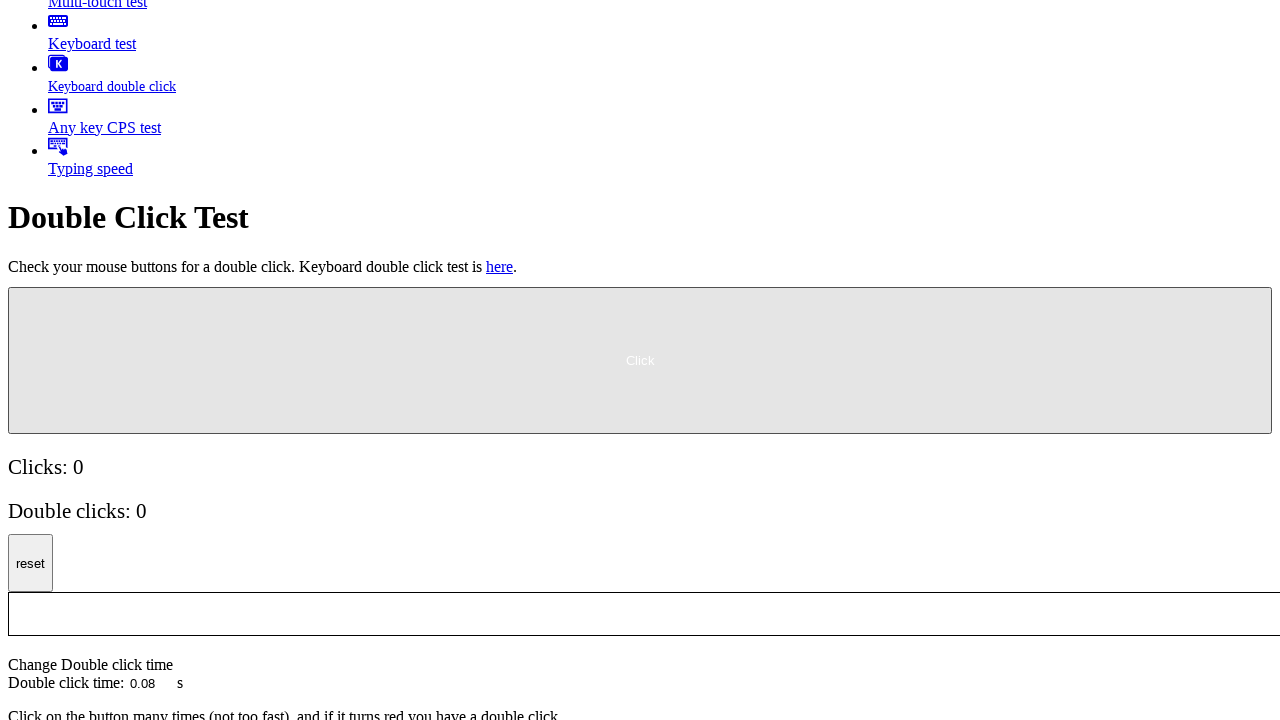

Clicked on Right Click Test link from left menu at (100, 361) on xpath=//span[text()='Right Click Test']
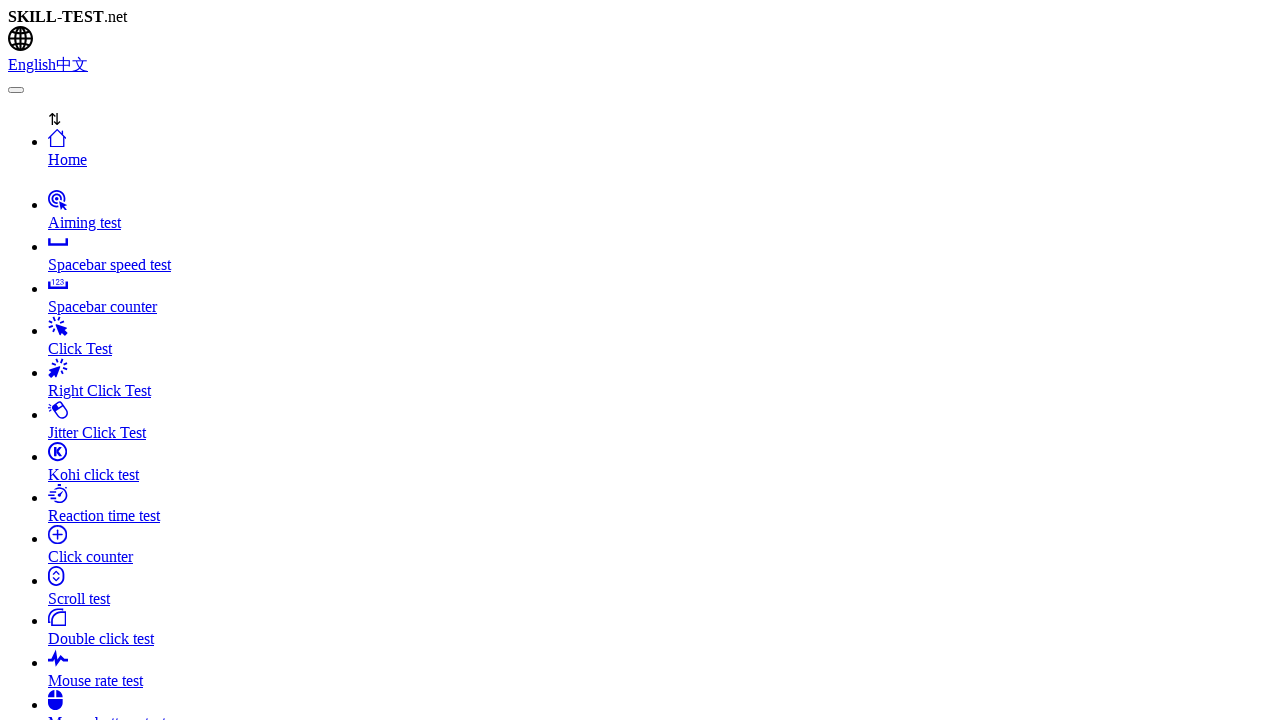

Right-clicked on the Start box at (30, 360) on #clicker
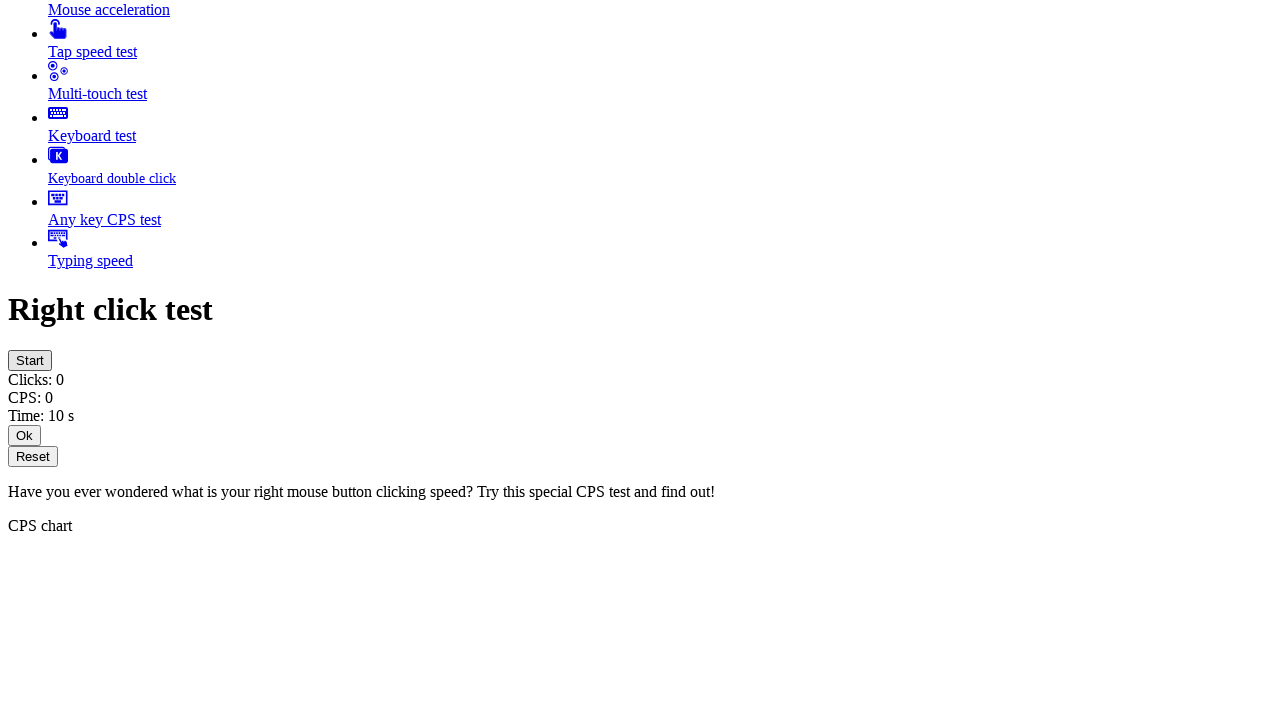

Waited for 2 seconds
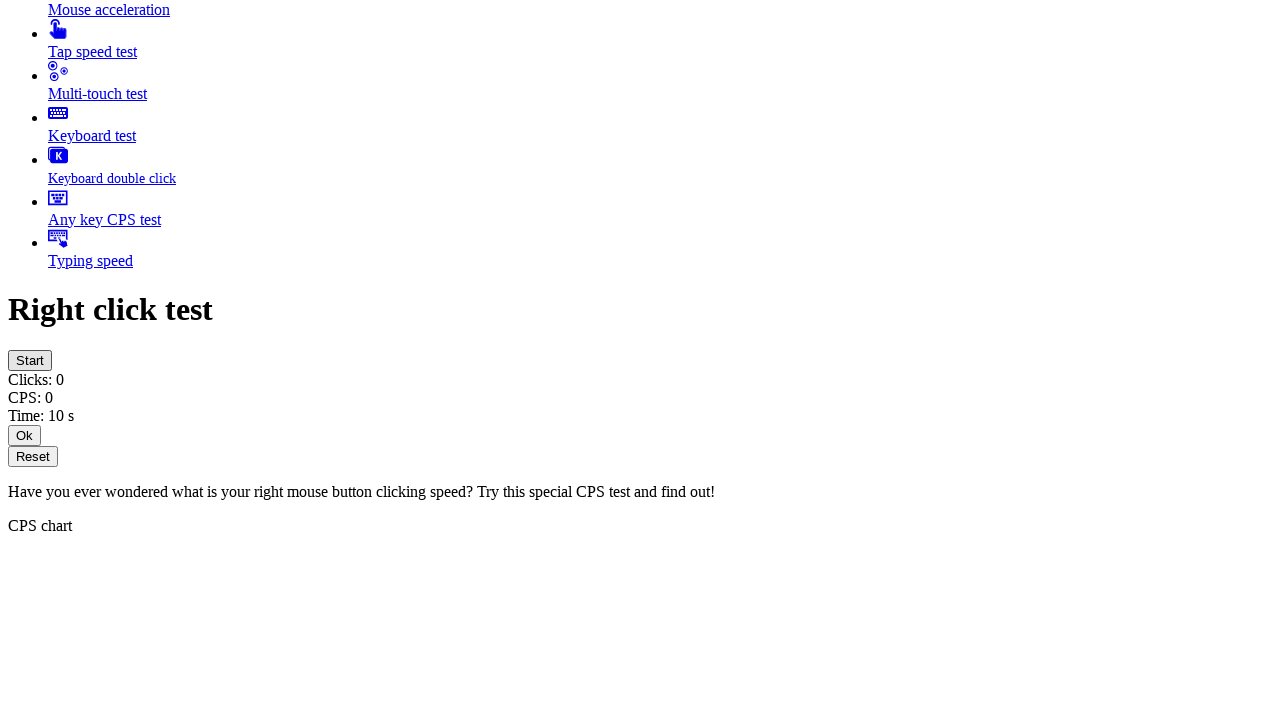

Clicked on Reset button at (33, 456) on #reset
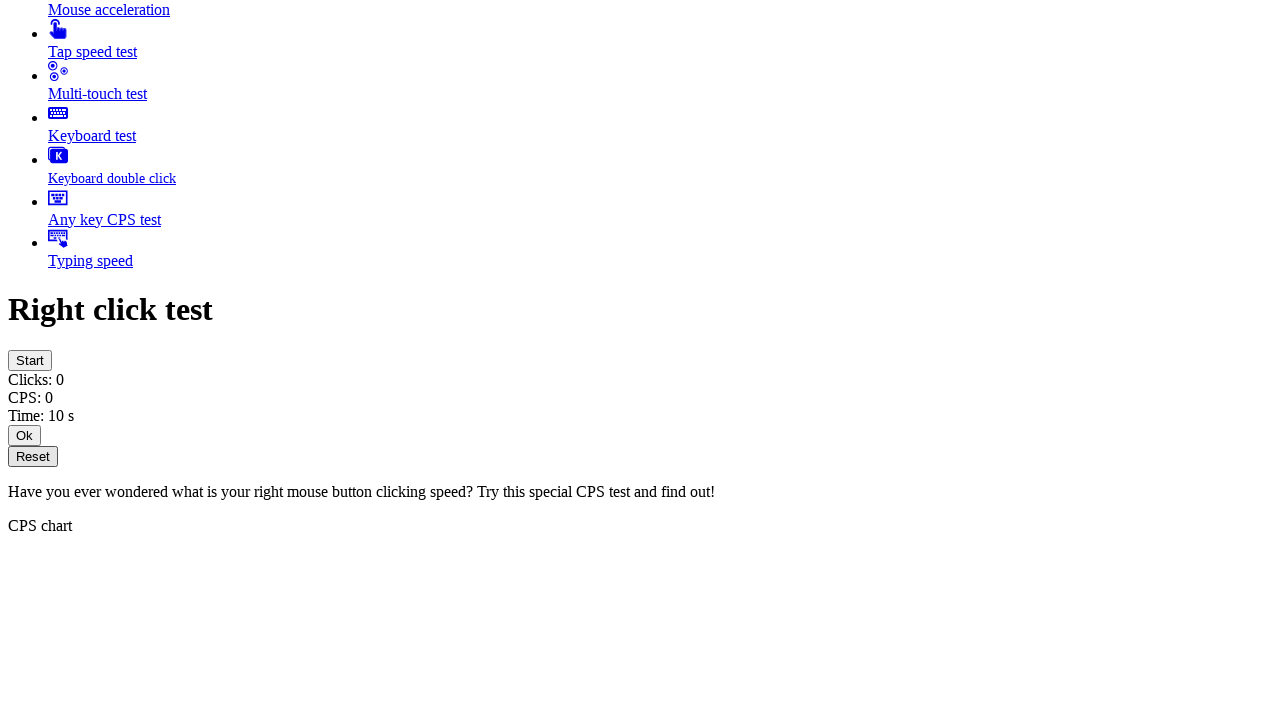

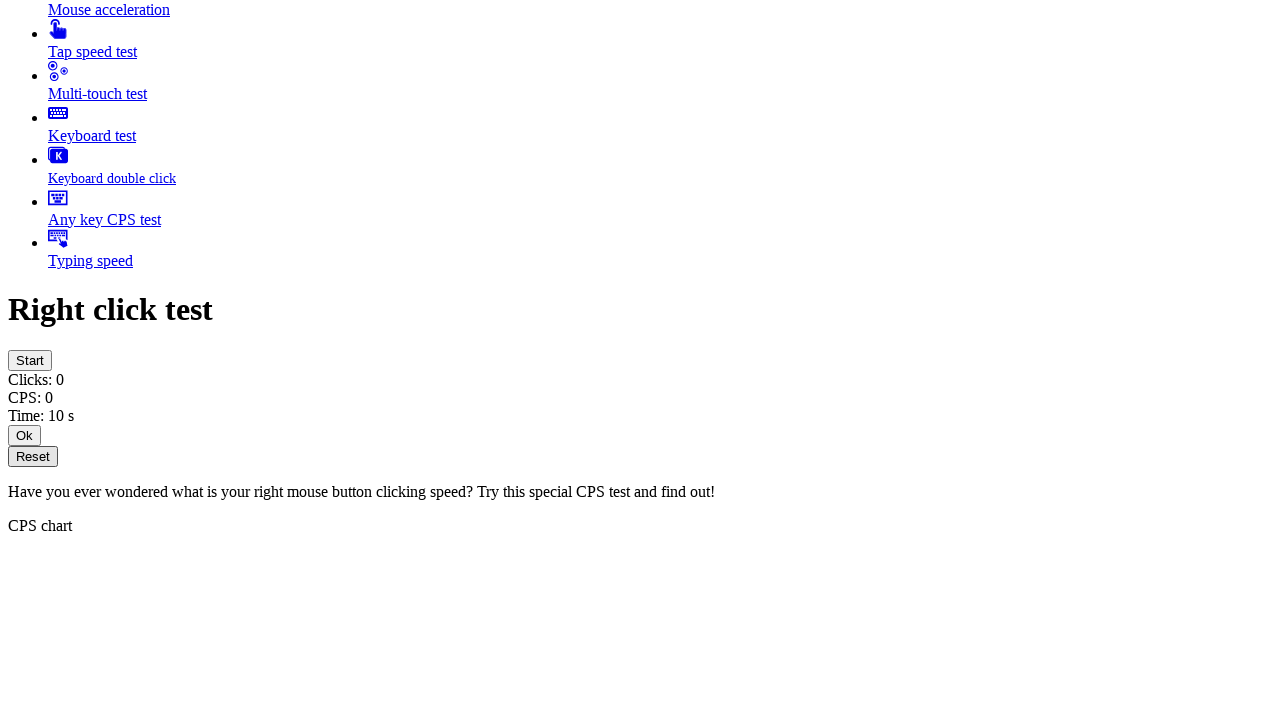